Navigates to a practice page and clicks on a button to open a new tab using CSS selector

Starting URL: https://www.letskodeit.com/practice

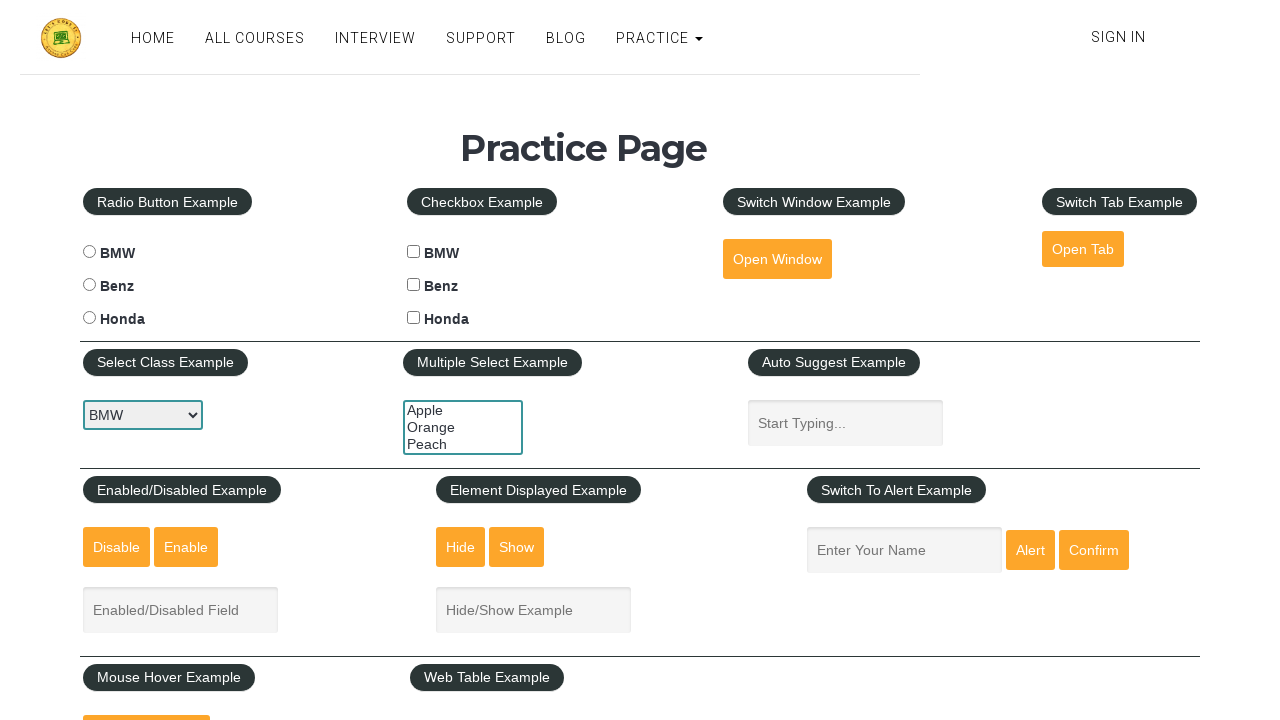

Navigated to practice page at https://www.letskodeit.com/practice
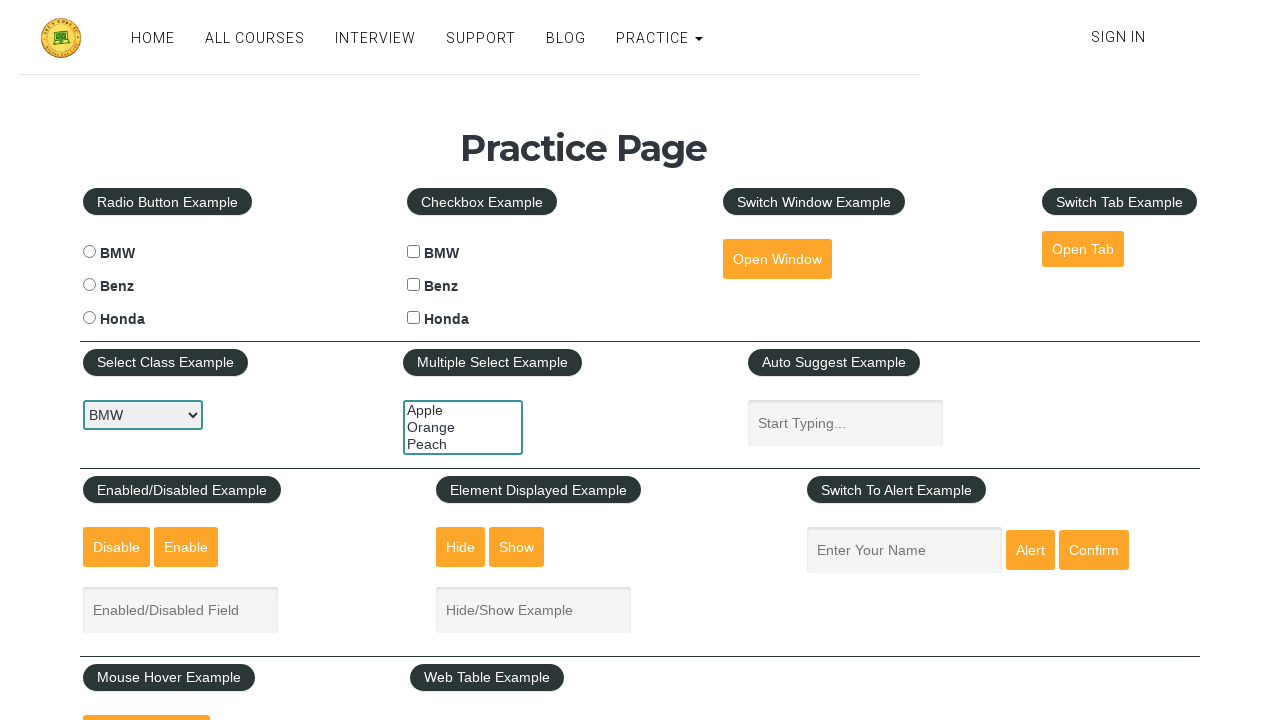

Clicked open tab button using ID CSS selector #opentab at (1083, 249) on #opentab
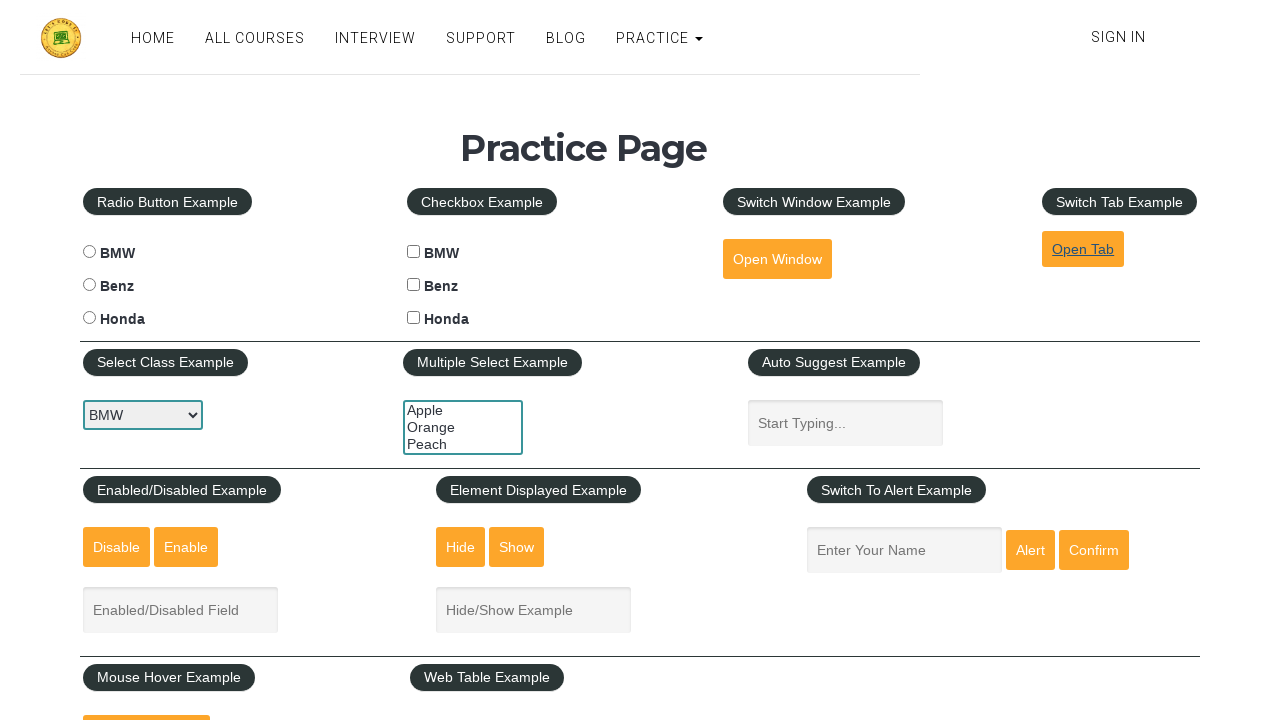

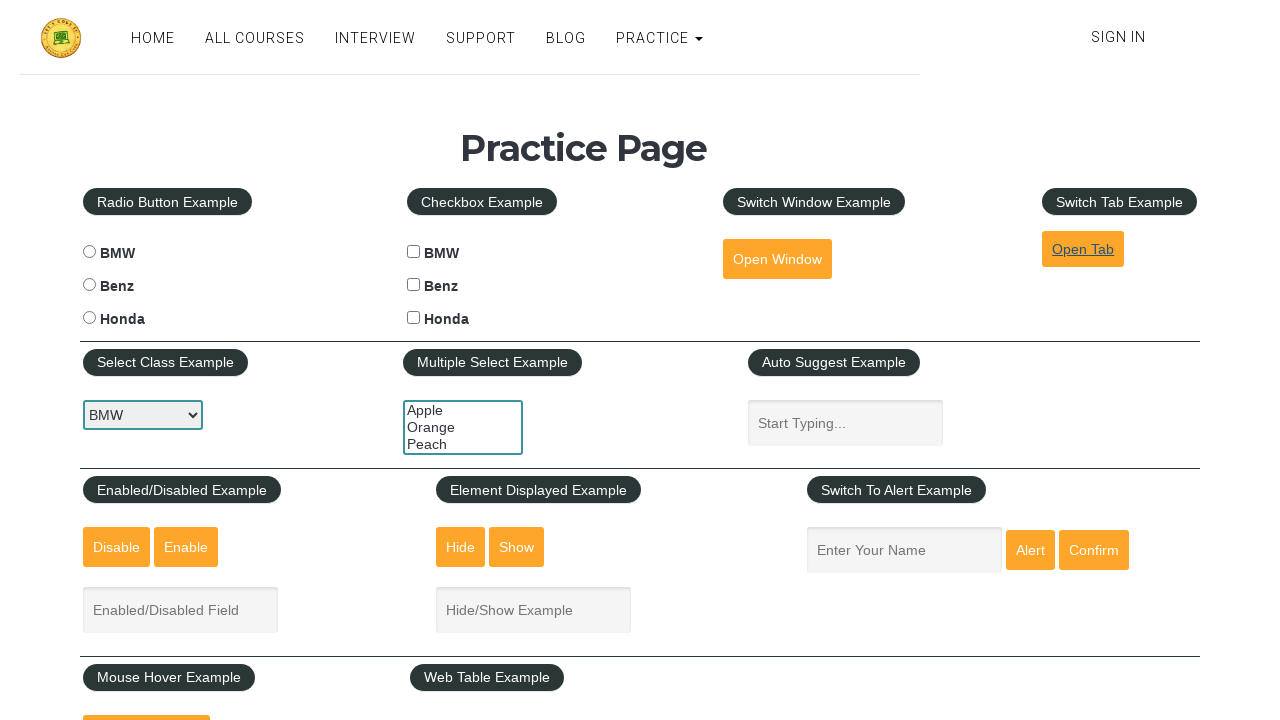